Tests dropdown selection functionality by selecting "Option 1" from a dropdown menu and verifying the selection was successful.

Starting URL: http://the-internet.herokuapp.com/dropdown

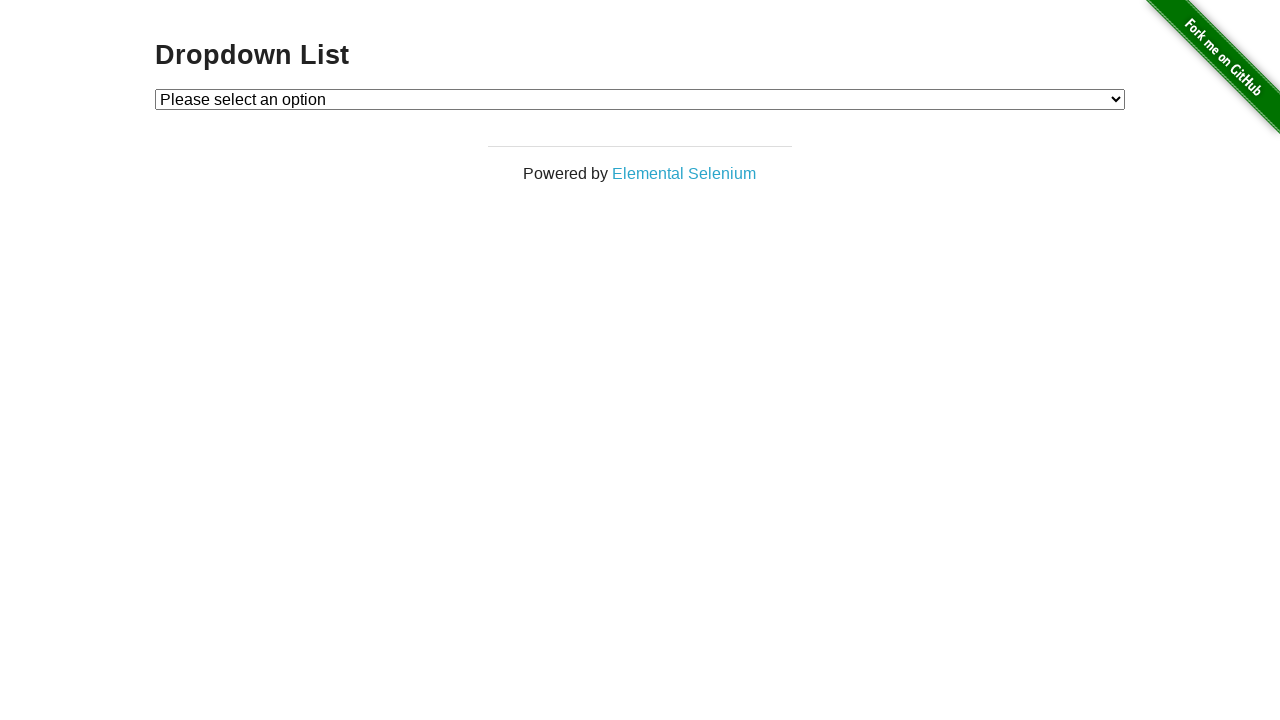

Selected 'Option 1' from the dropdown menu on #dropdown
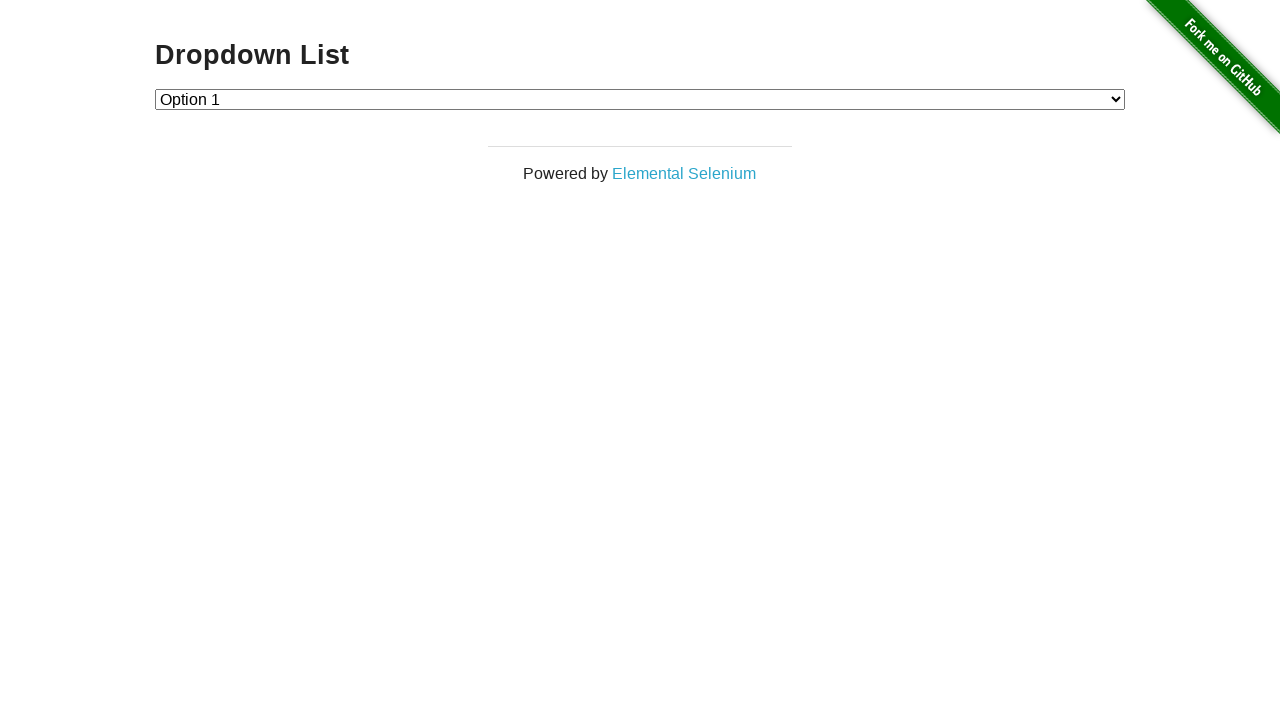

Retrieved the current dropdown value
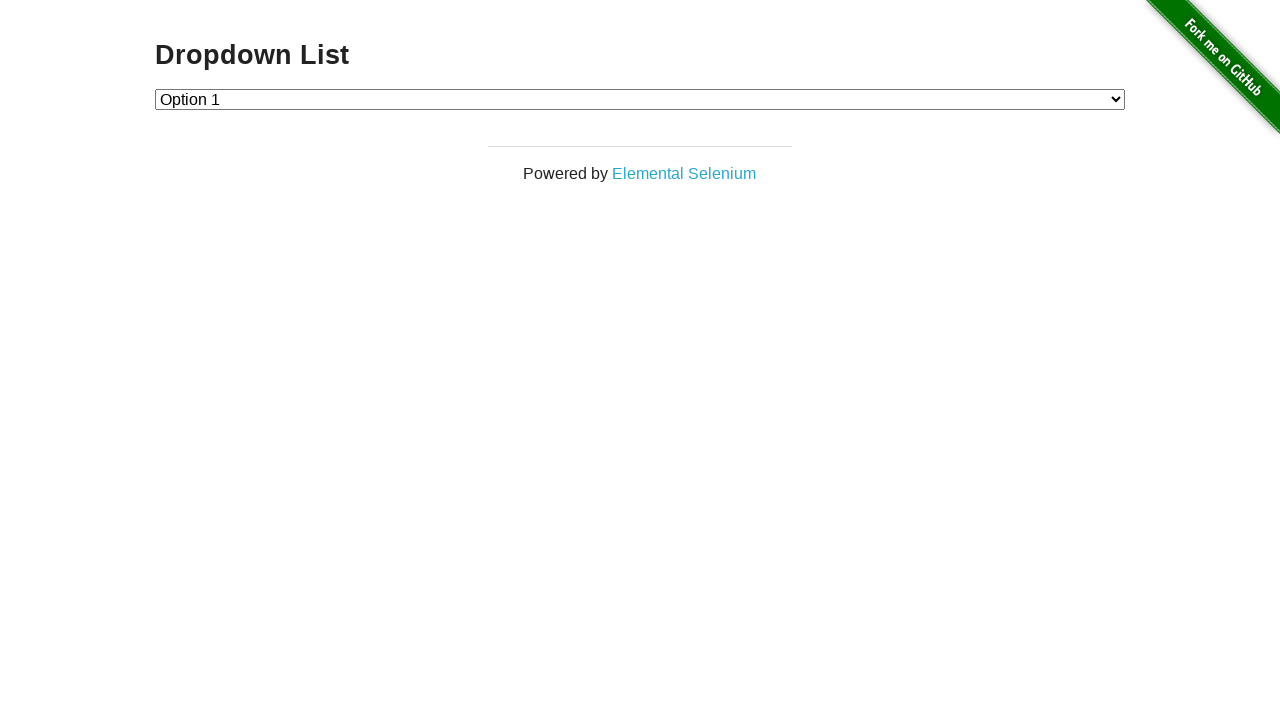

Verified that 'Option 1' is selected in the dropdown
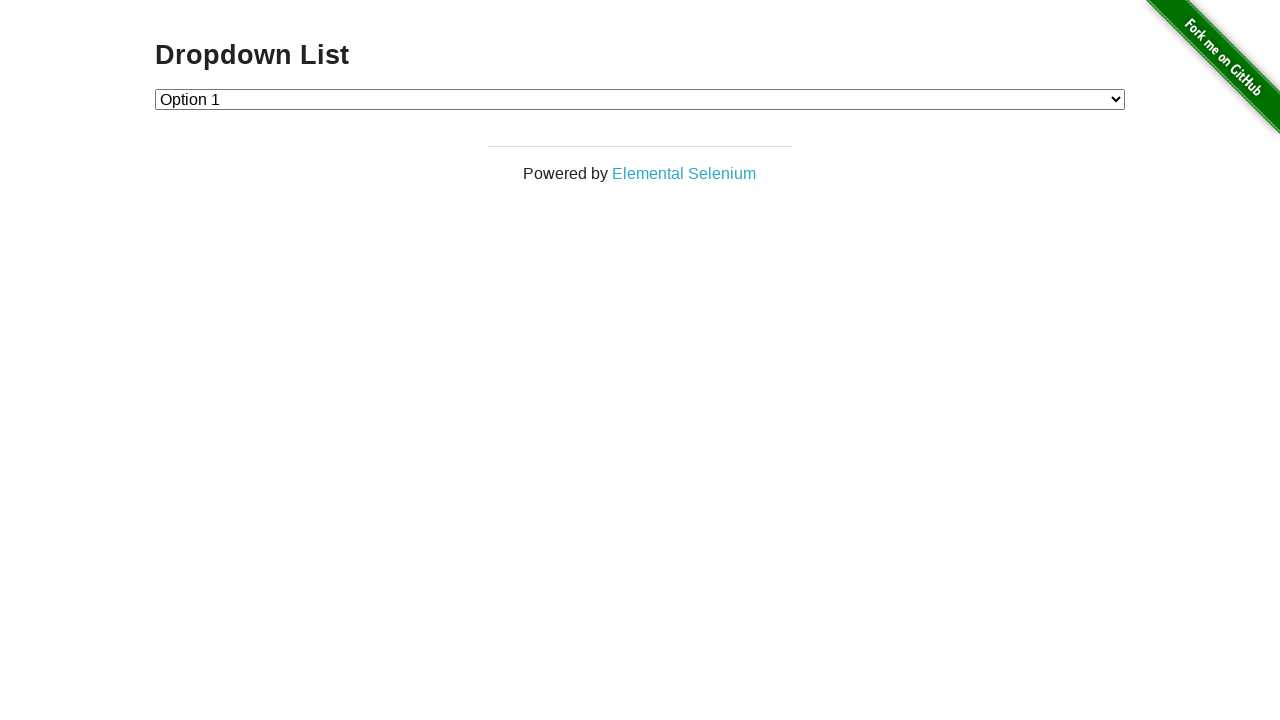

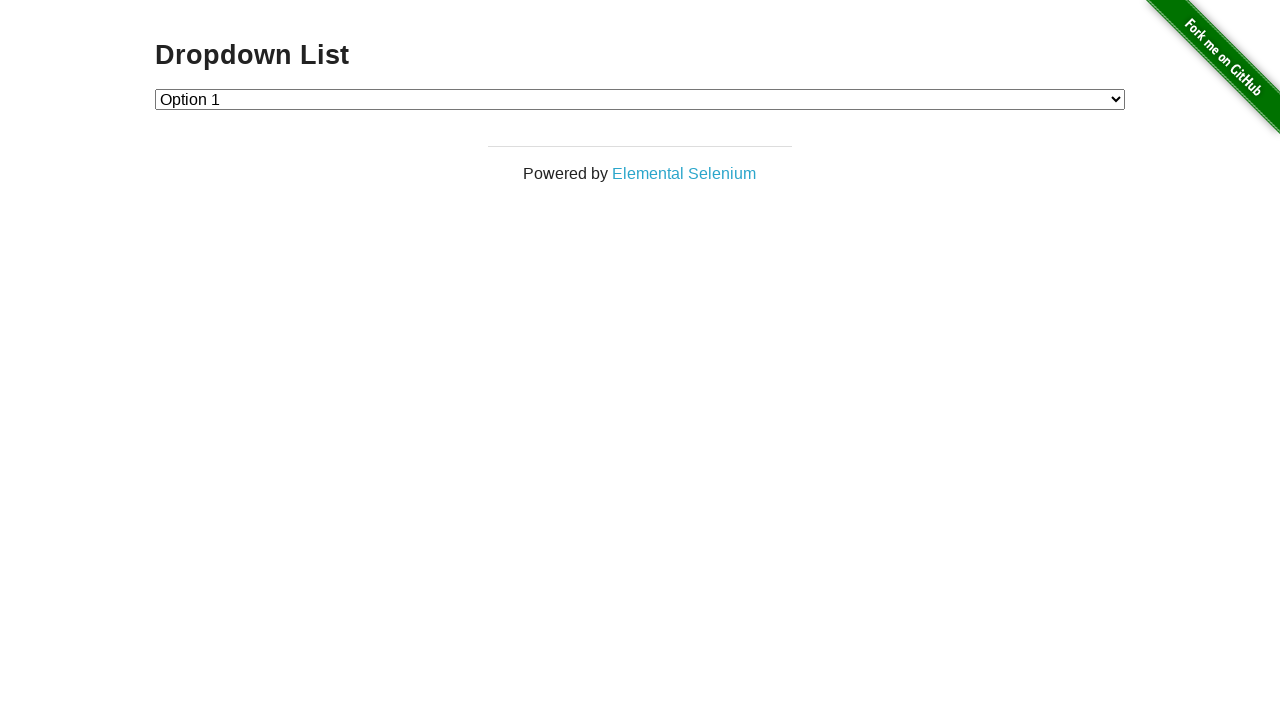